Tests the Web Tables functionality on demoqa.com by navigating to Elements section, clicking Web Tables, and verifying the Add button is clickable

Starting URL: https://demoqa.com

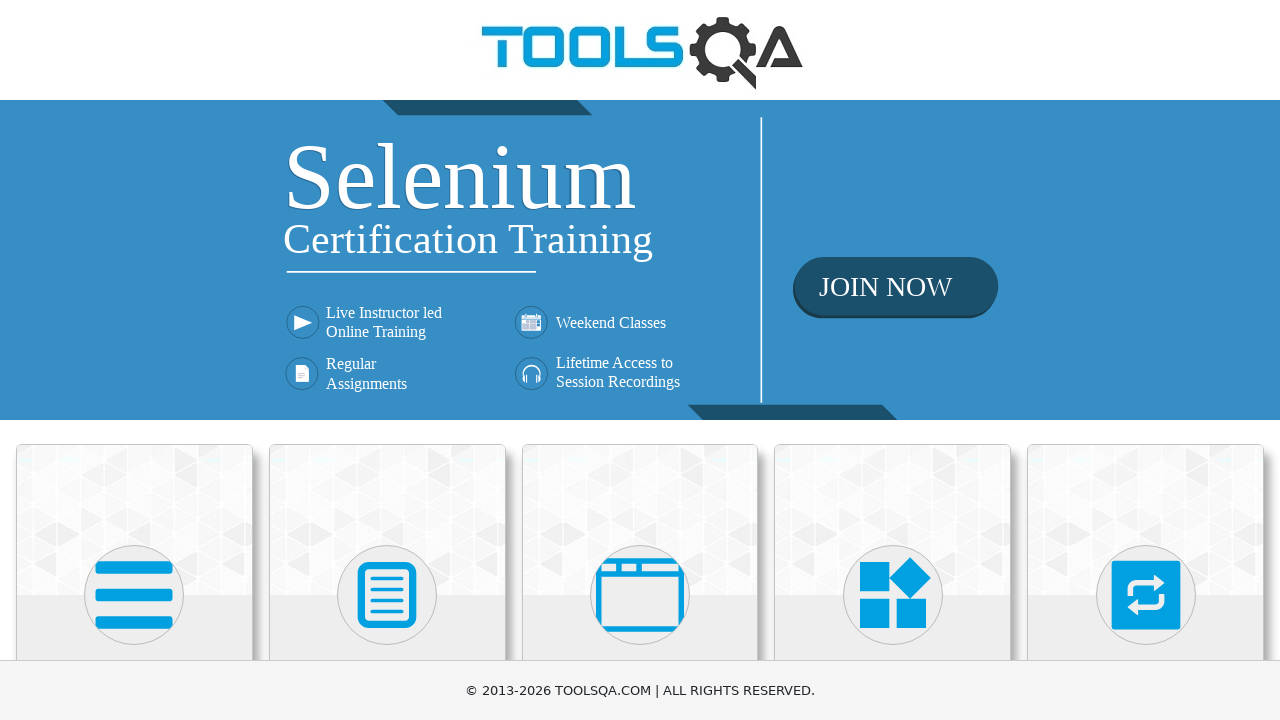

Clicked on Elements card at (134, 508) on xpath=//*[.='Elements']
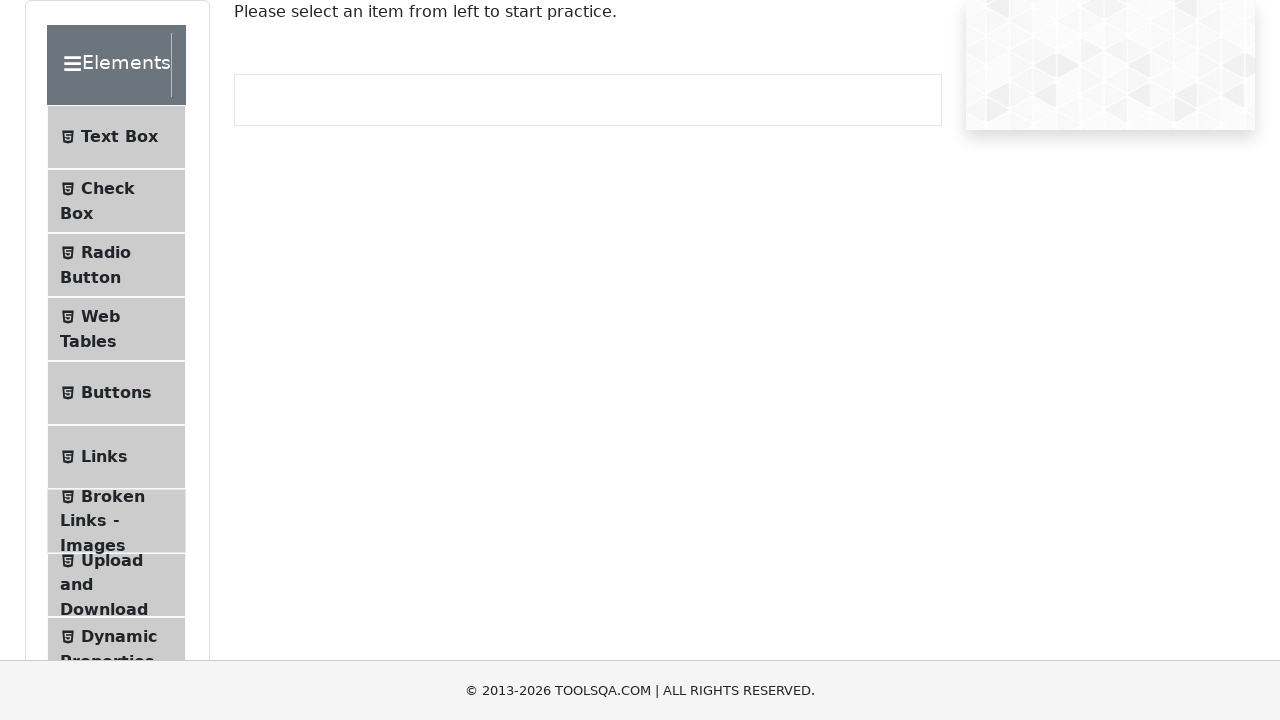

Web Tables option appeared in the sidebar
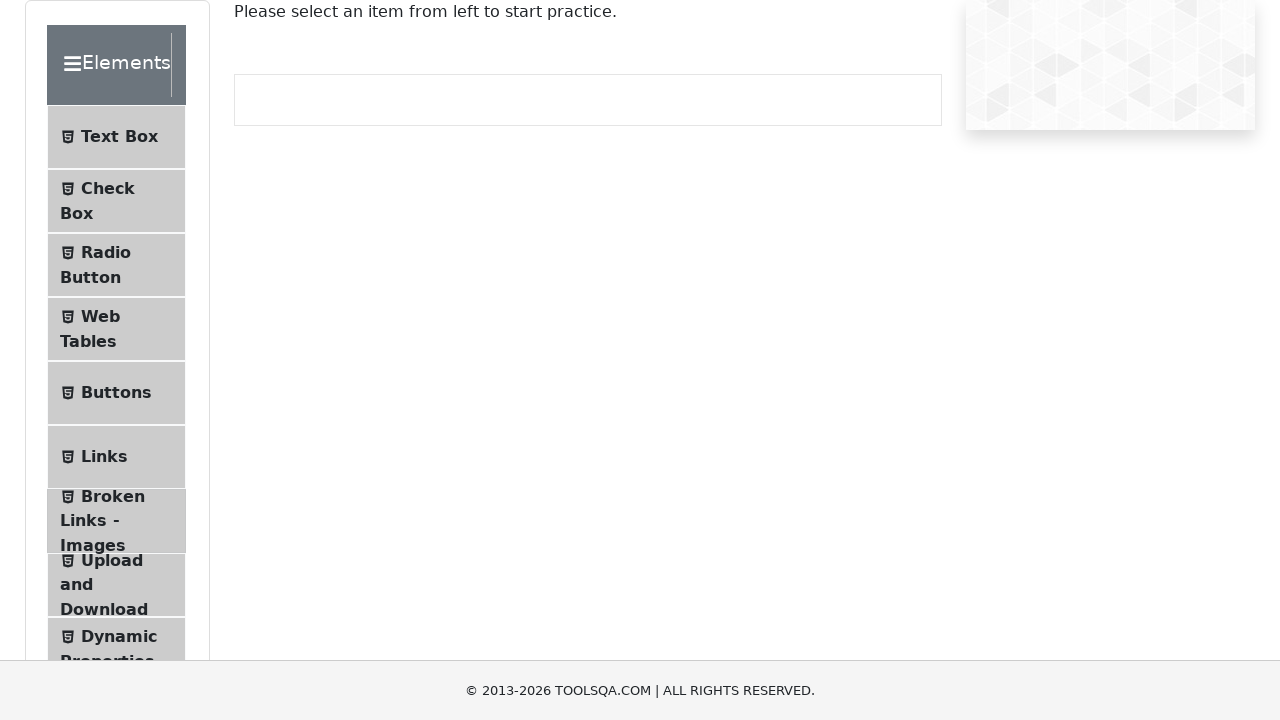

Clicked on Web Tables option at (100, 316) on xpath=//span[text()='Web Tables']
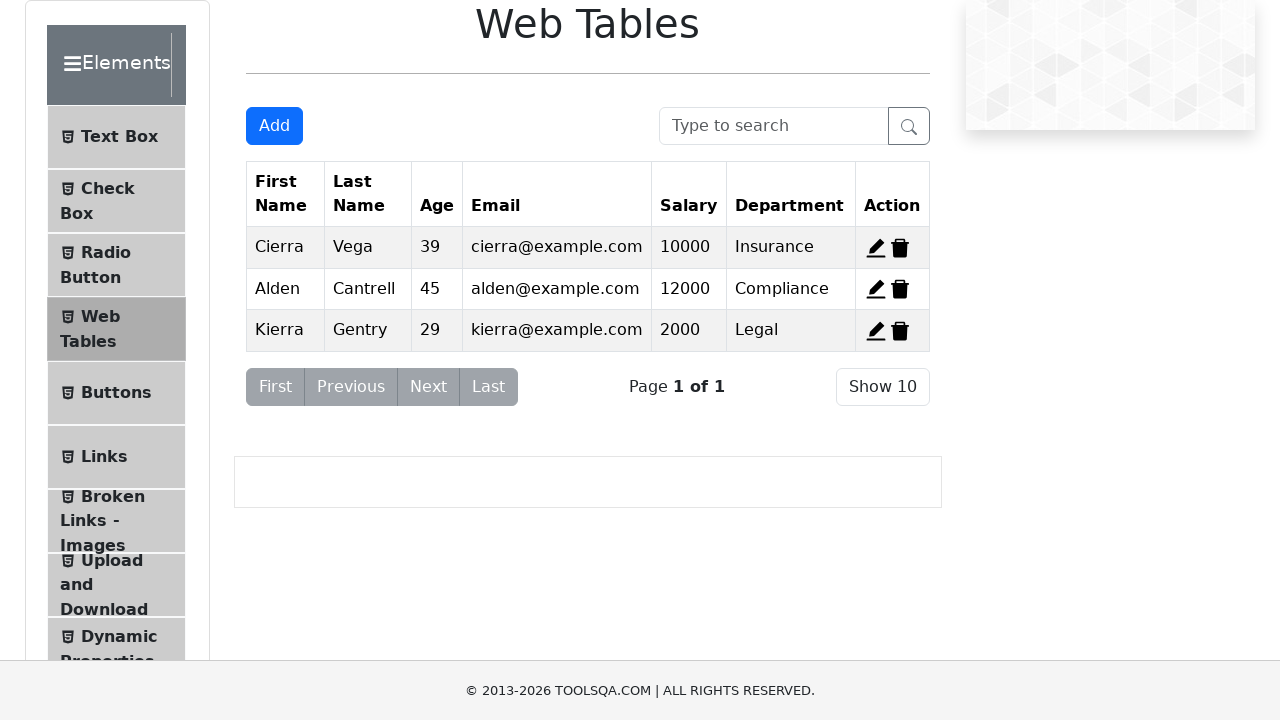

Clicked Add New Record button at (274, 126) on button#addNewRecordButton
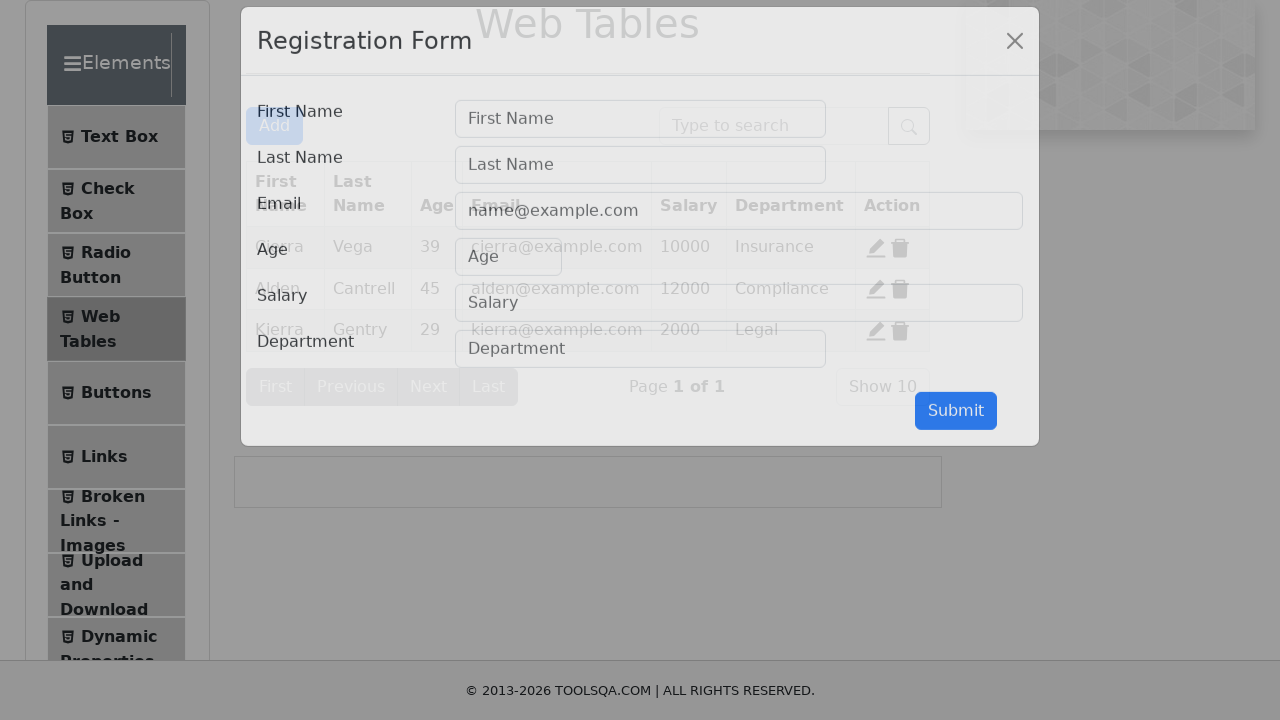

Verified Add New Record button is enabled
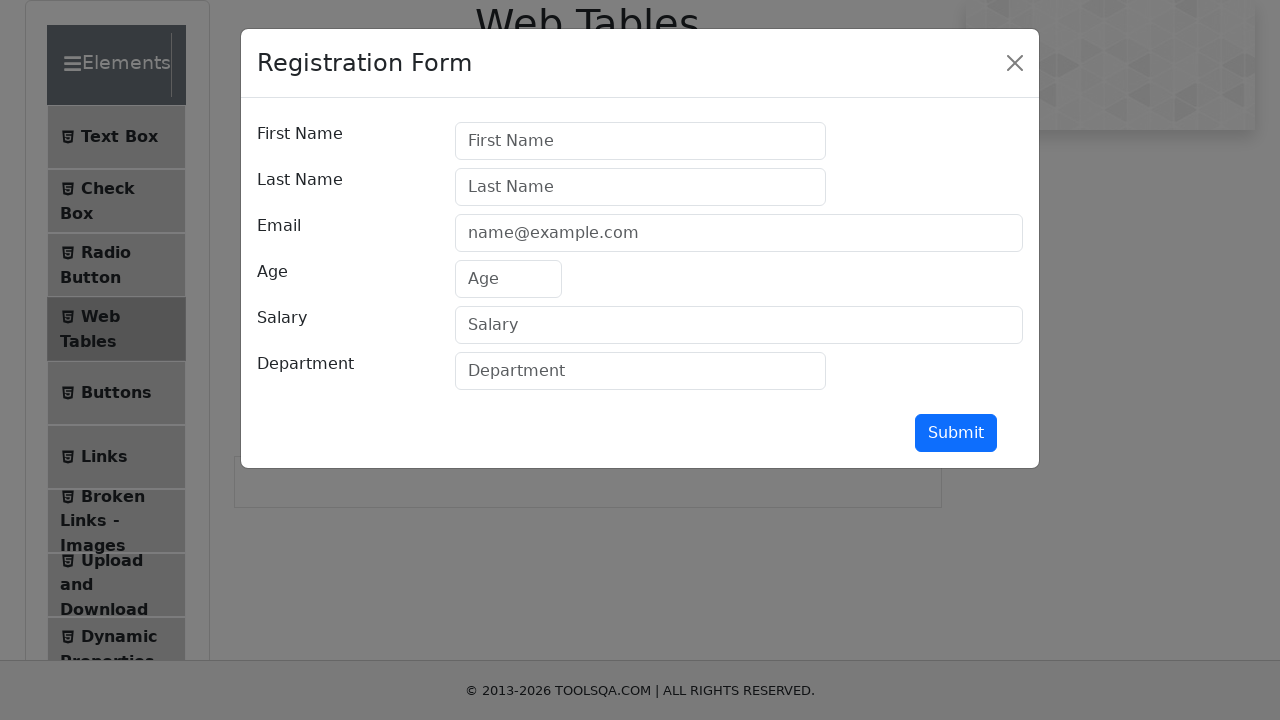

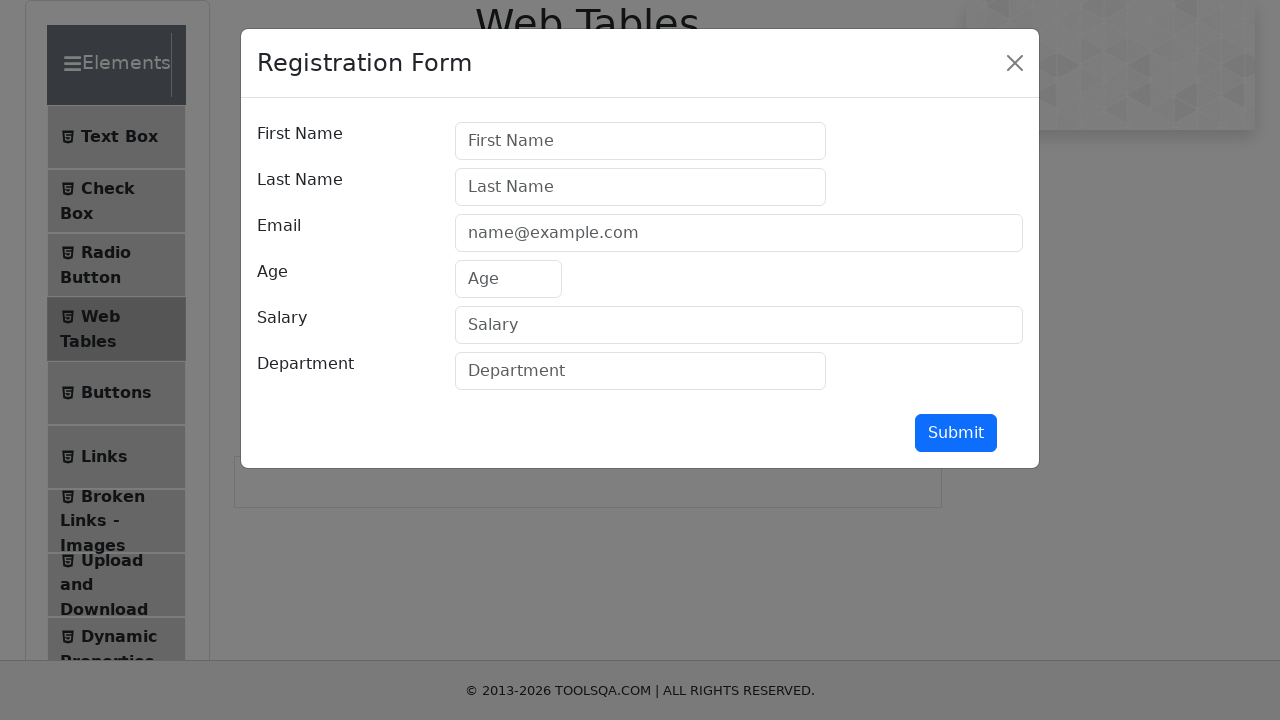